Tests checking all day checkboxes in a loop

Starting URL: https://testautomationpractice.blogspot.com/

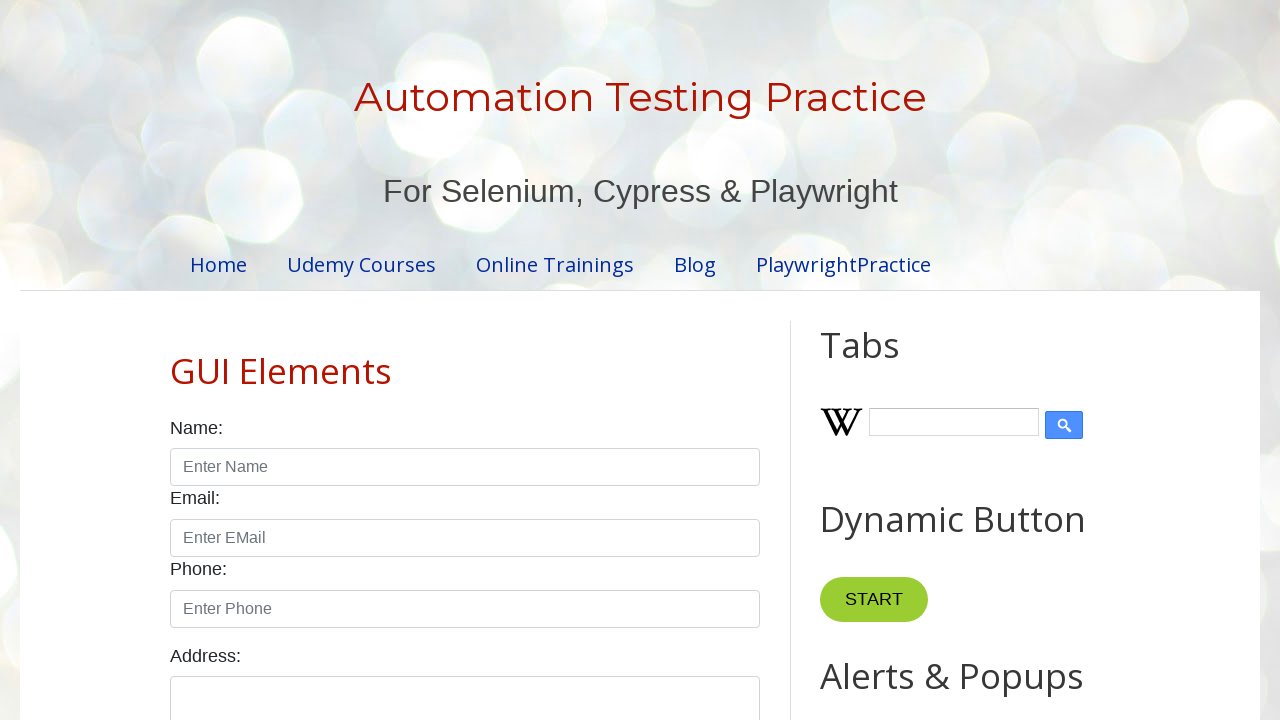

Located all day checkboxes
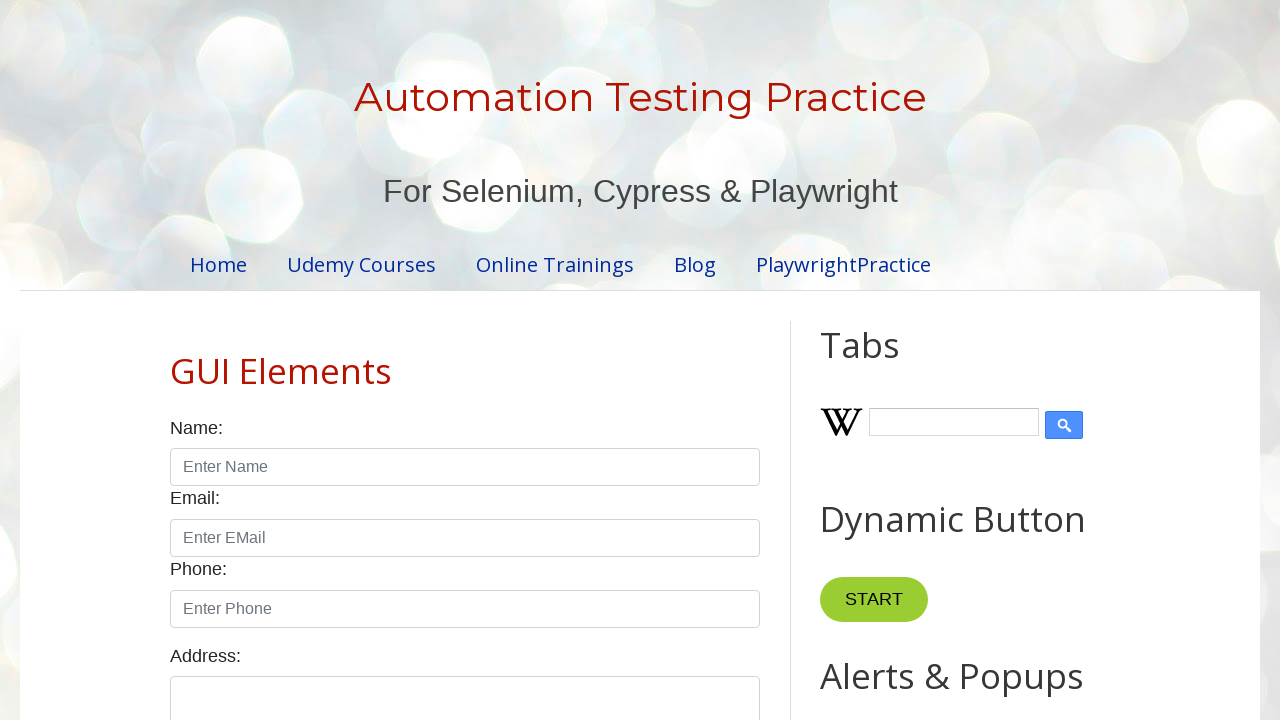

Counted 7 day checkboxes
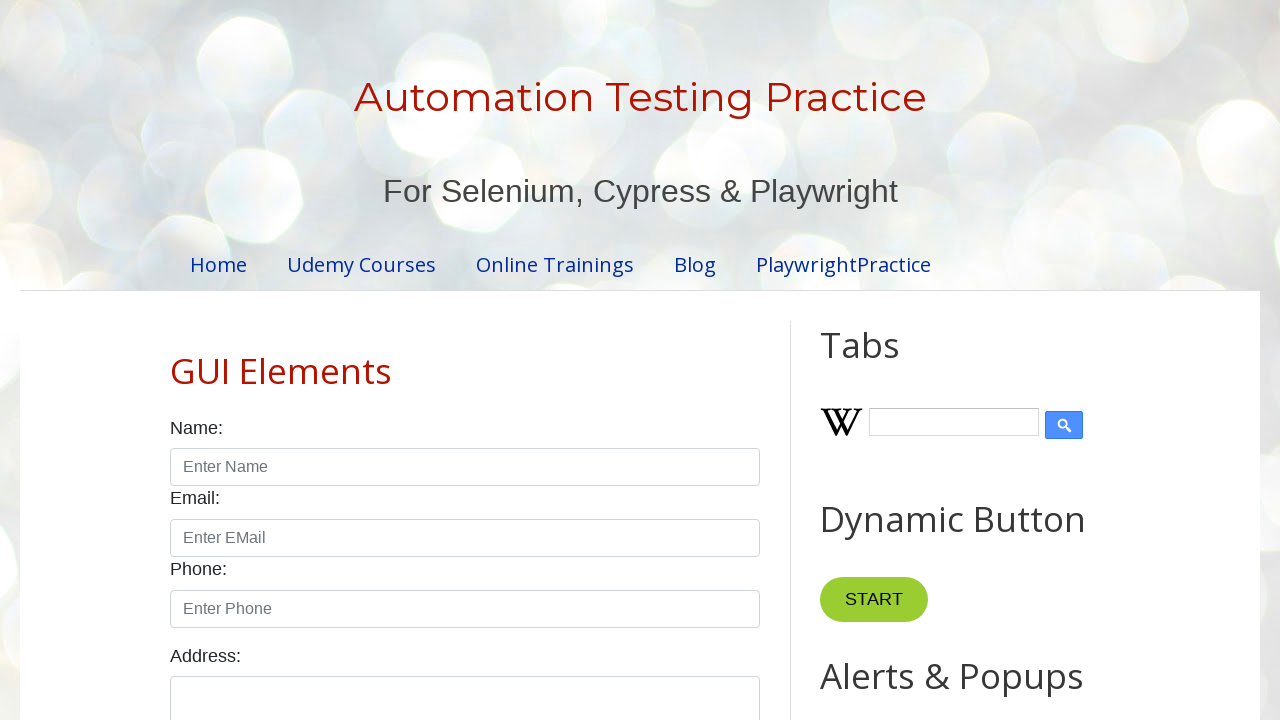

Checked day checkbox 1 at (176, 360) on xpath=//label[text()='Days:']//..//input[@type='checkbox'] >> nth=0
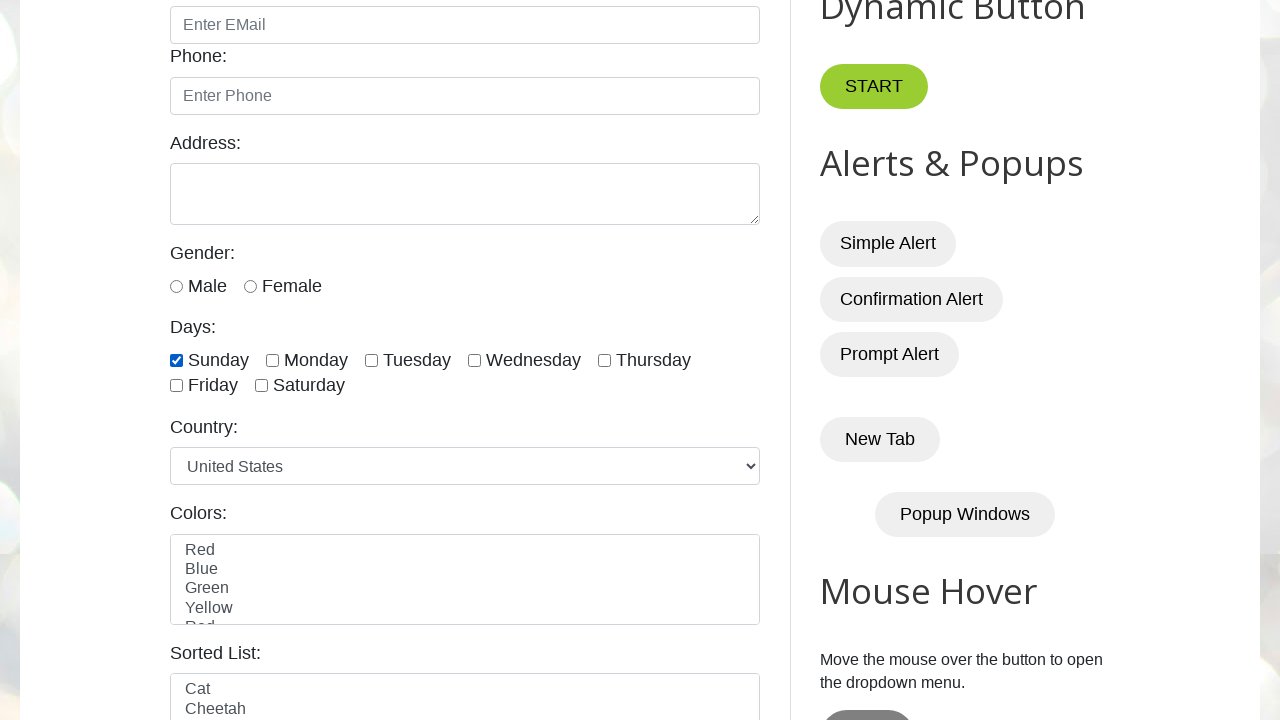

Verified day checkbox 1 is checked
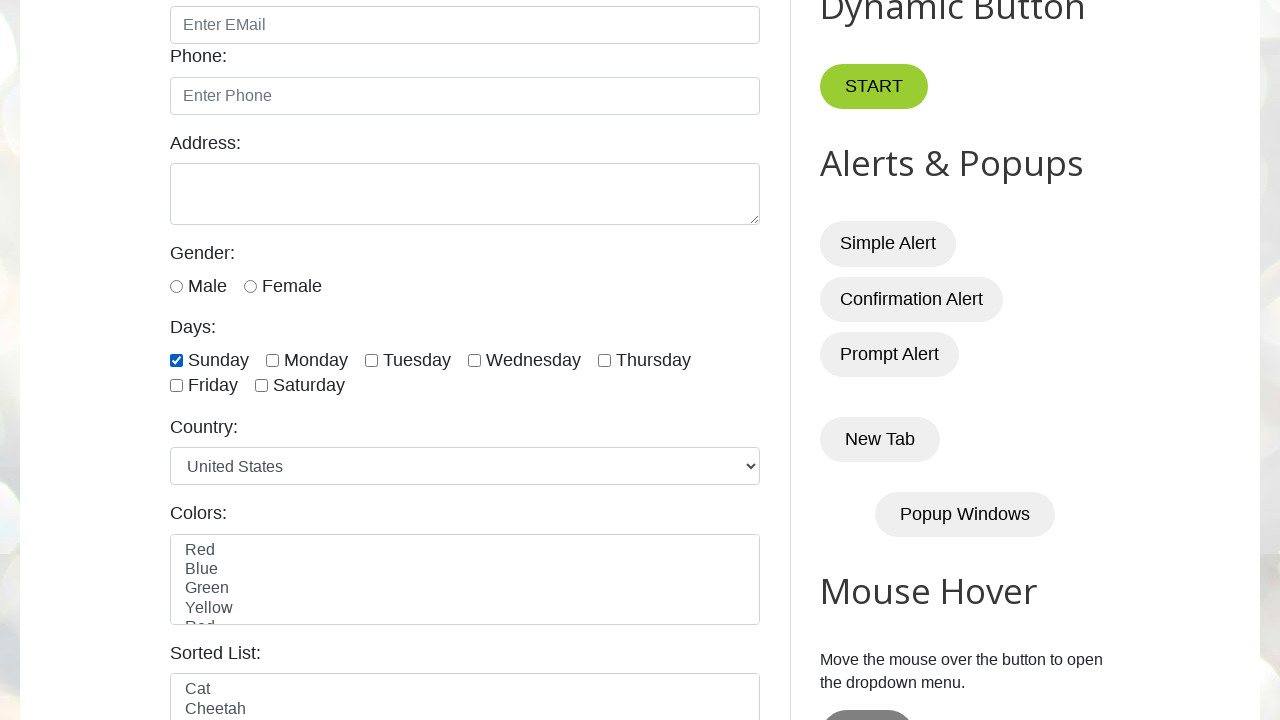

Checked day checkbox 2 at (272, 360) on xpath=//label[text()='Days:']//..//input[@type='checkbox'] >> nth=1
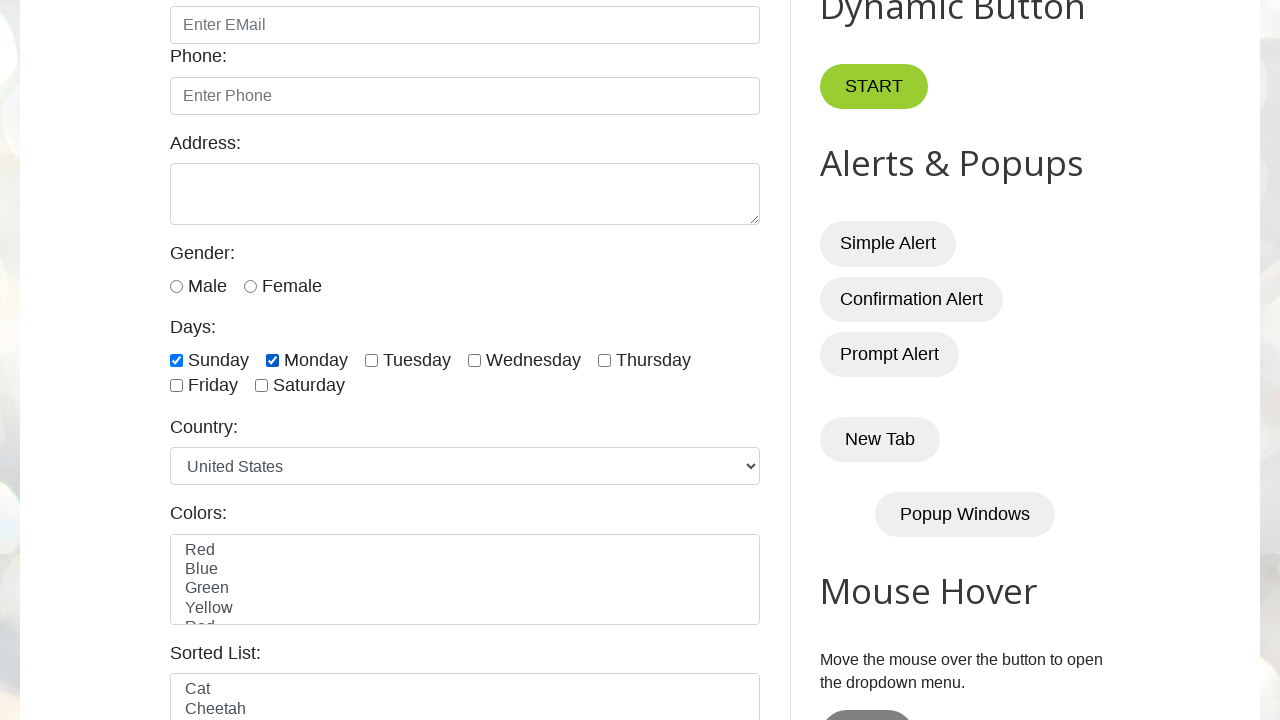

Verified day checkbox 2 is checked
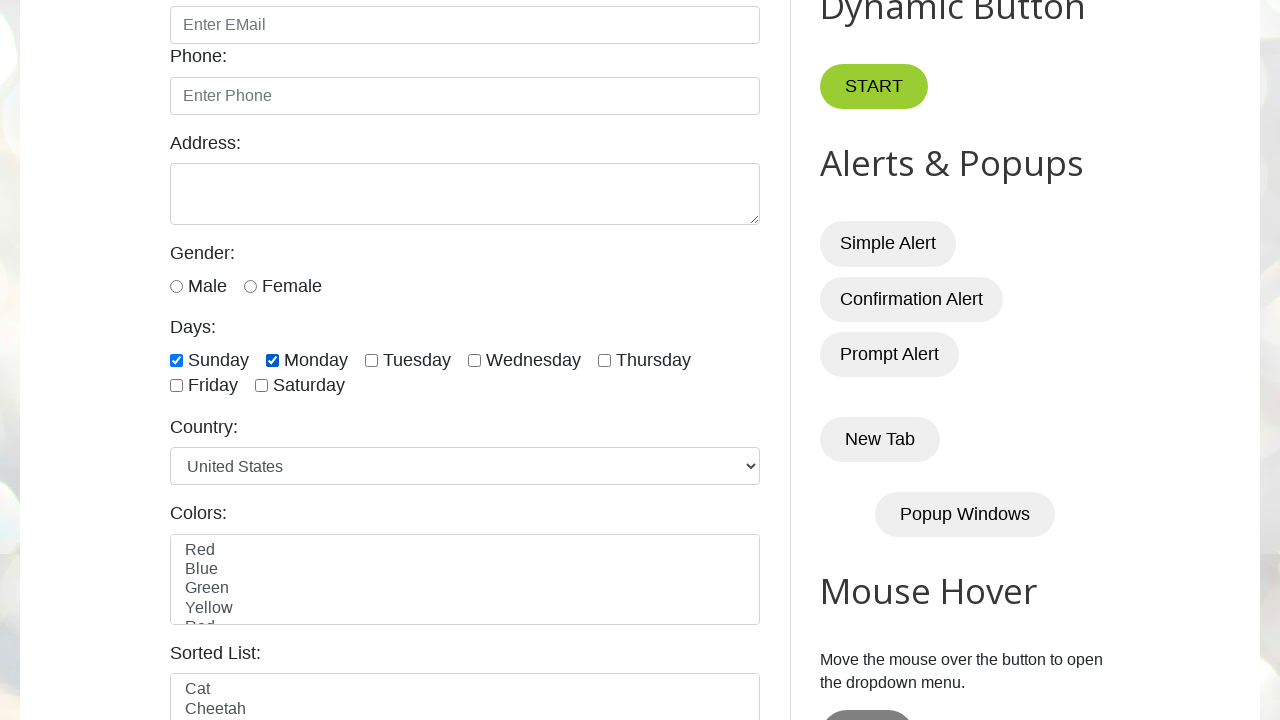

Checked day checkbox 3 at (372, 360) on xpath=//label[text()='Days:']//..//input[@type='checkbox'] >> nth=2
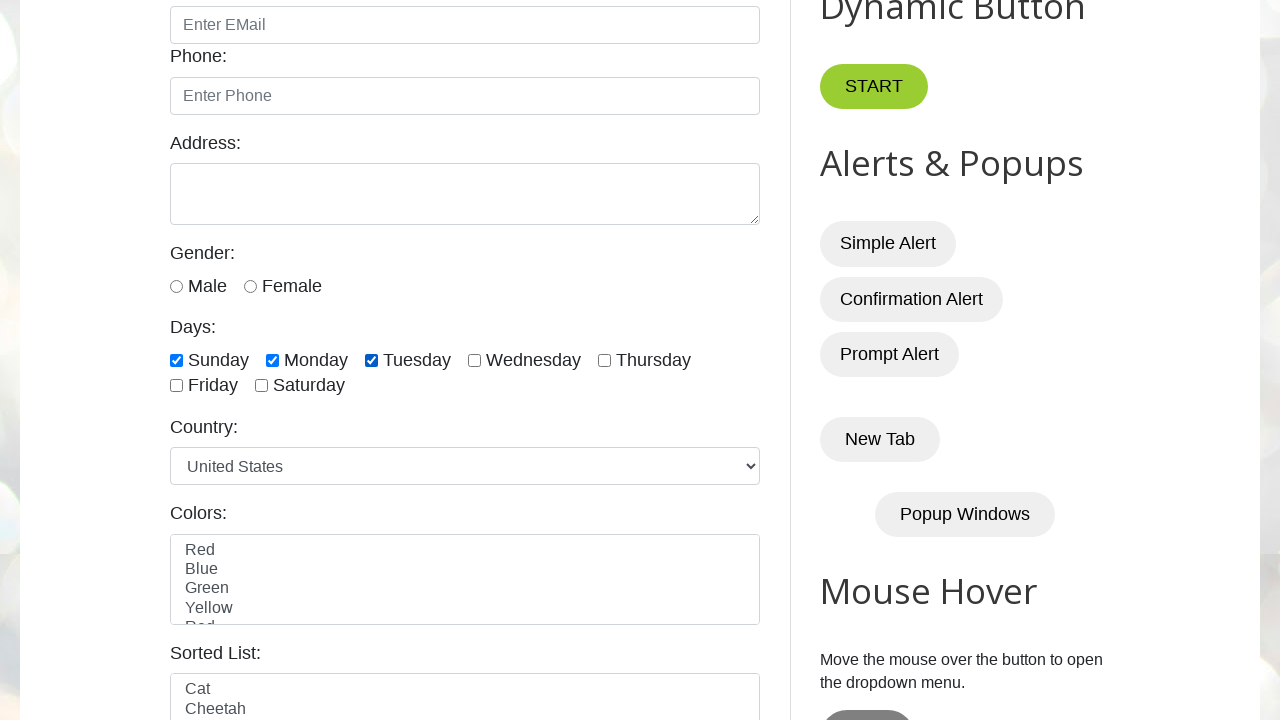

Verified day checkbox 3 is checked
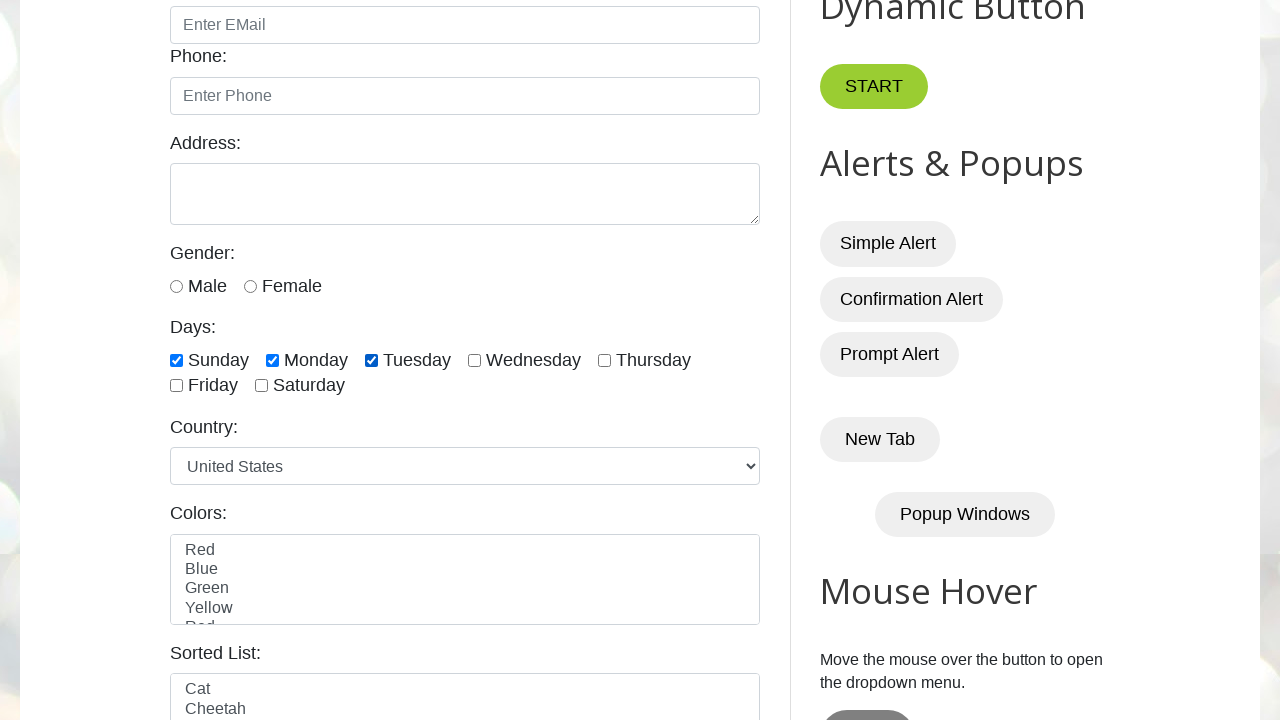

Checked day checkbox 4 at (474, 360) on xpath=//label[text()='Days:']//..//input[@type='checkbox'] >> nth=3
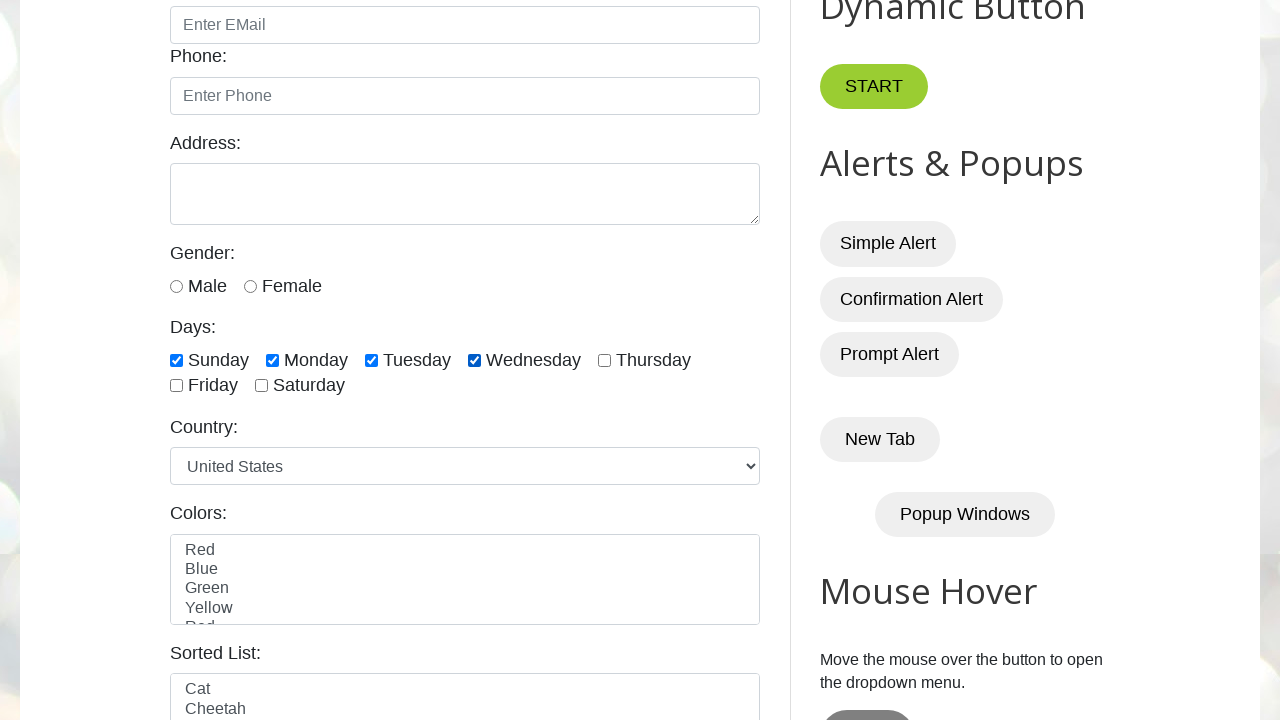

Verified day checkbox 4 is checked
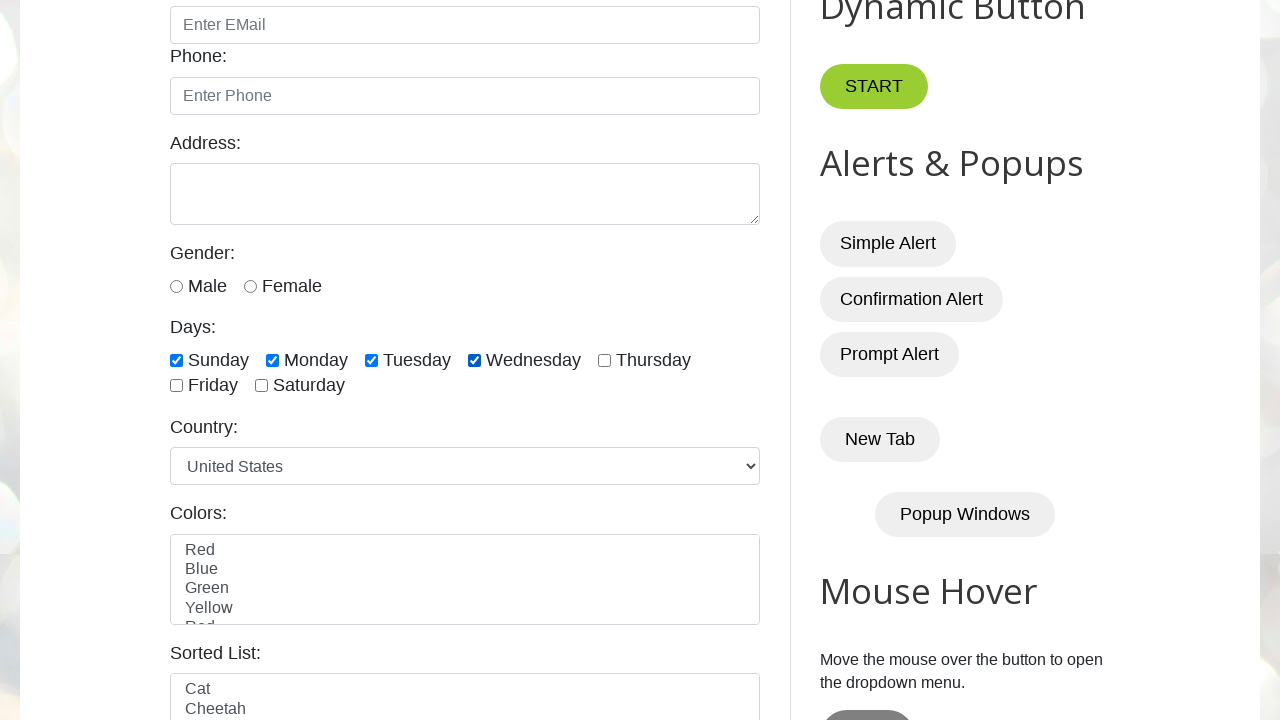

Checked day checkbox 5 at (604, 360) on xpath=//label[text()='Days:']//..//input[@type='checkbox'] >> nth=4
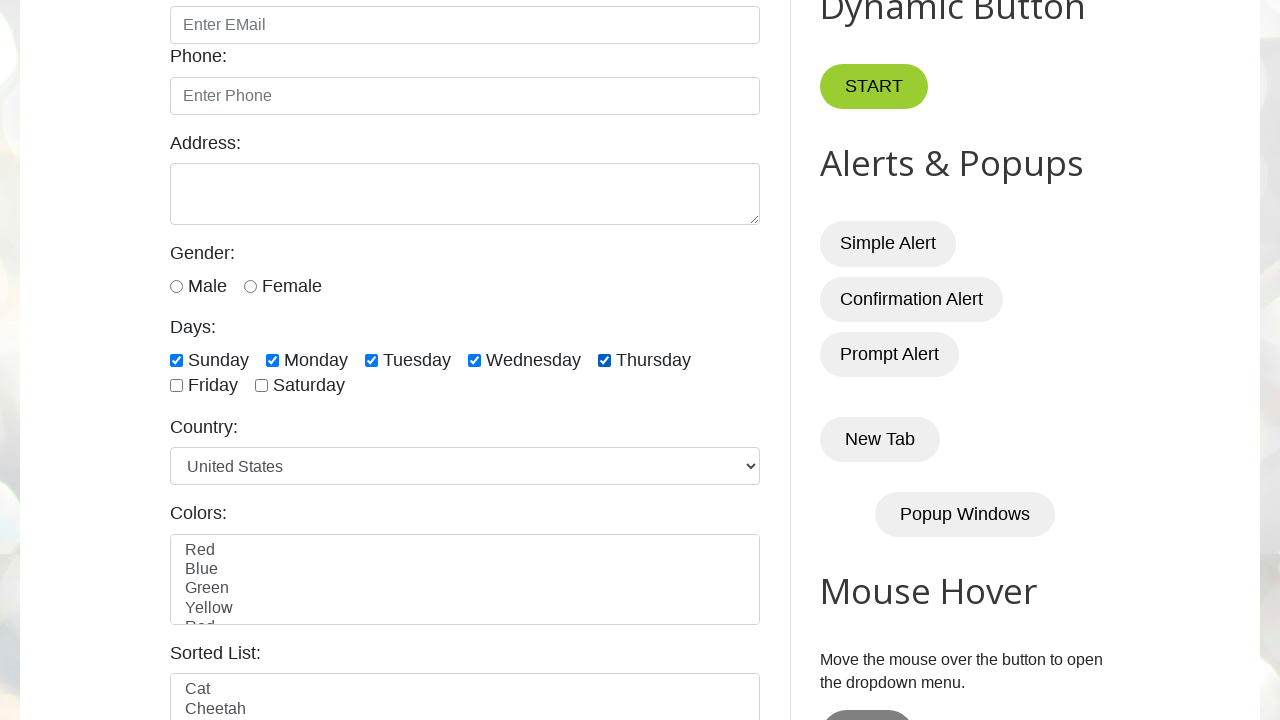

Verified day checkbox 5 is checked
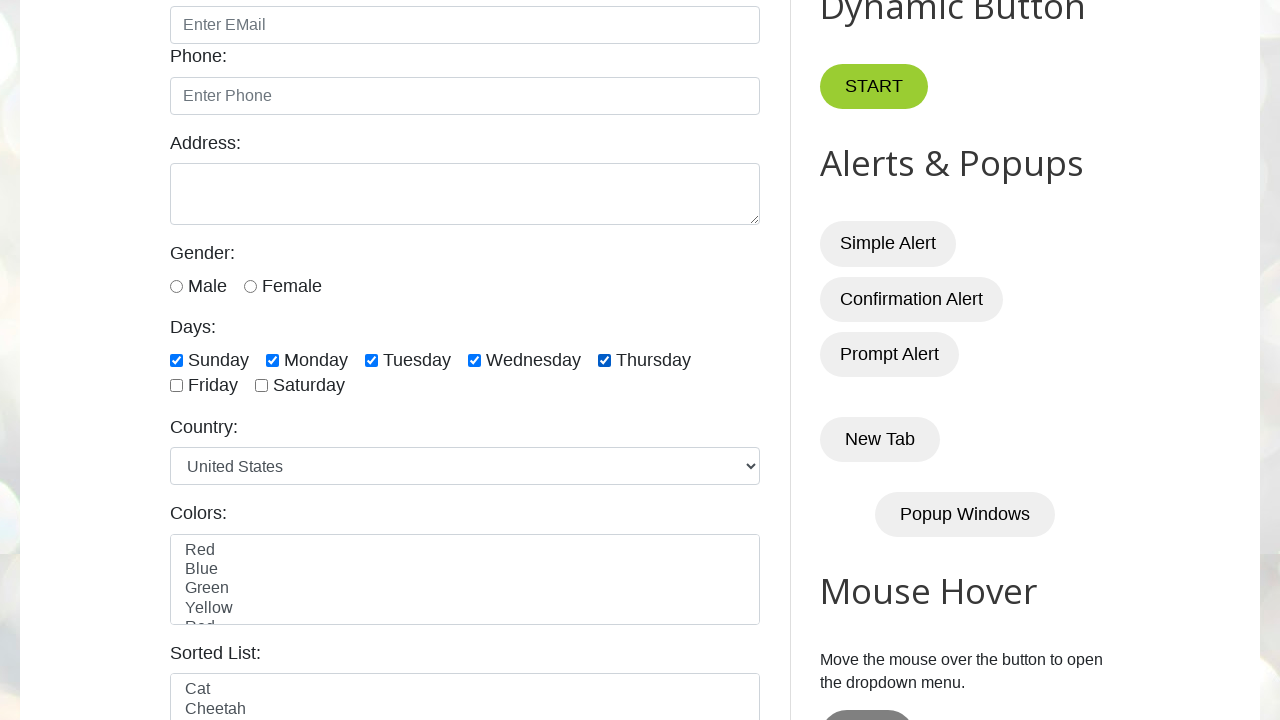

Checked day checkbox 6 at (176, 386) on xpath=//label[text()='Days:']//..//input[@type='checkbox'] >> nth=5
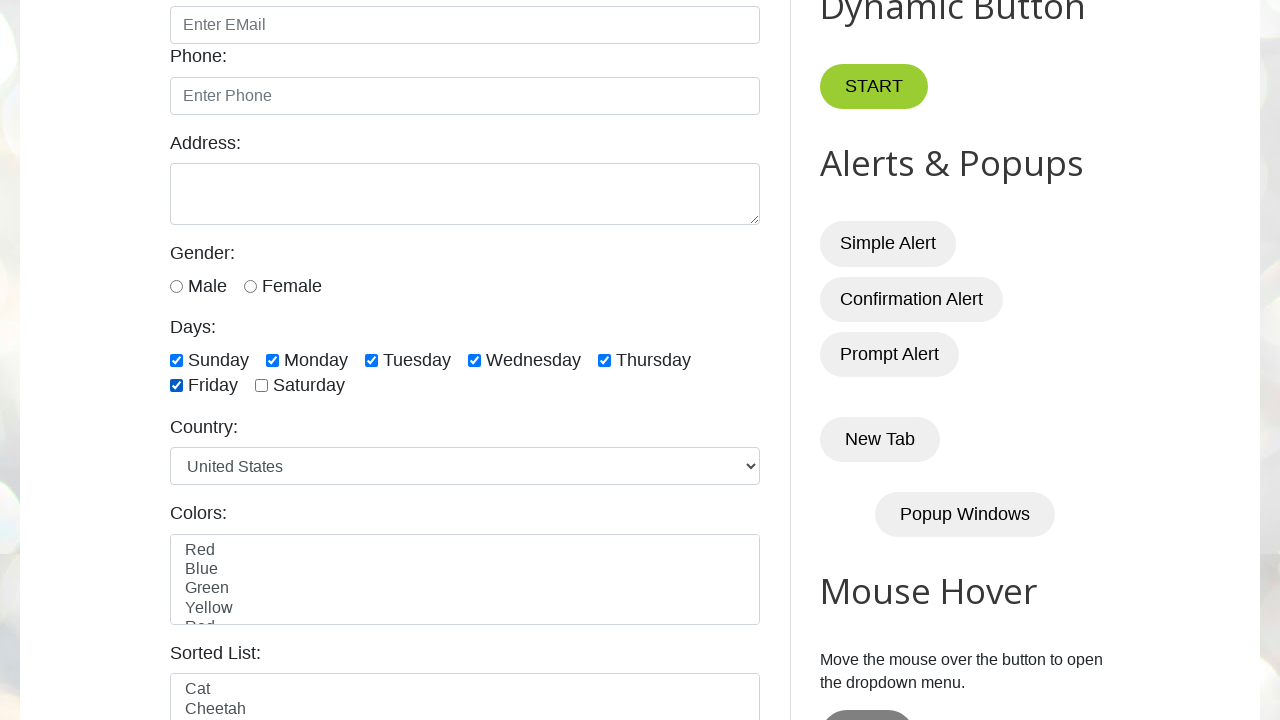

Verified day checkbox 6 is checked
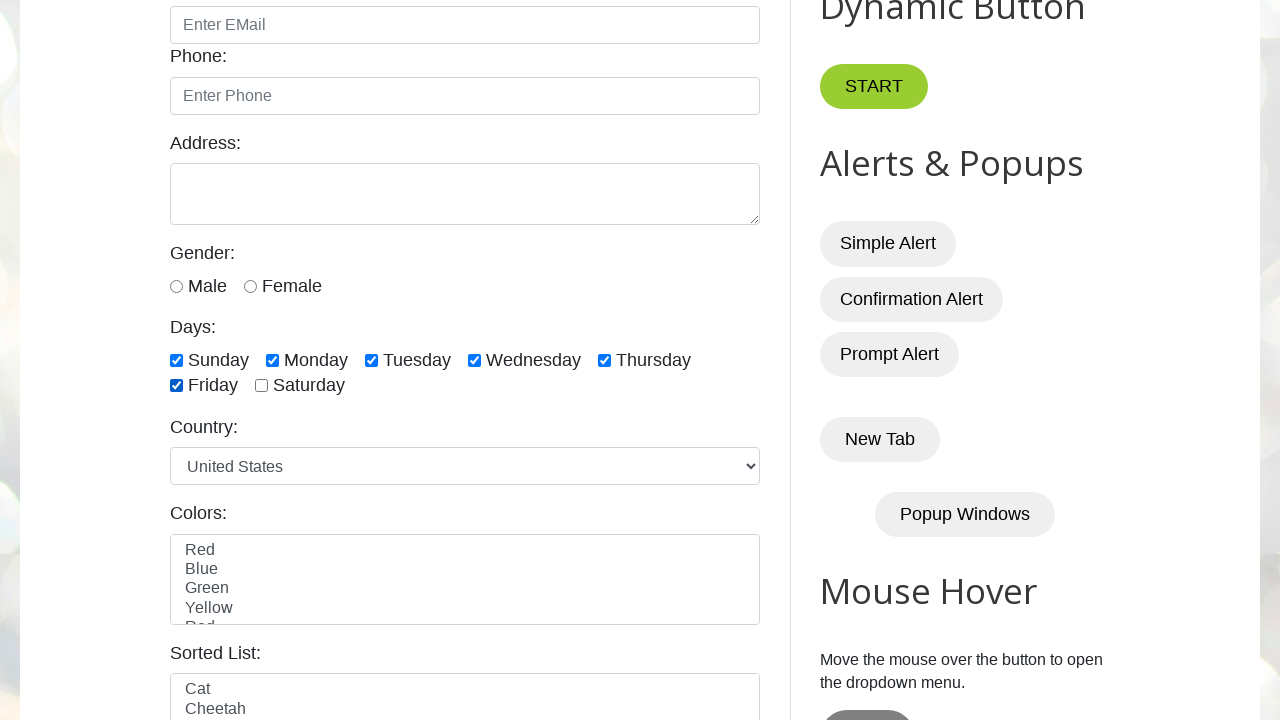

Checked day checkbox 7 at (262, 386) on xpath=//label[text()='Days:']//..//input[@type='checkbox'] >> nth=6
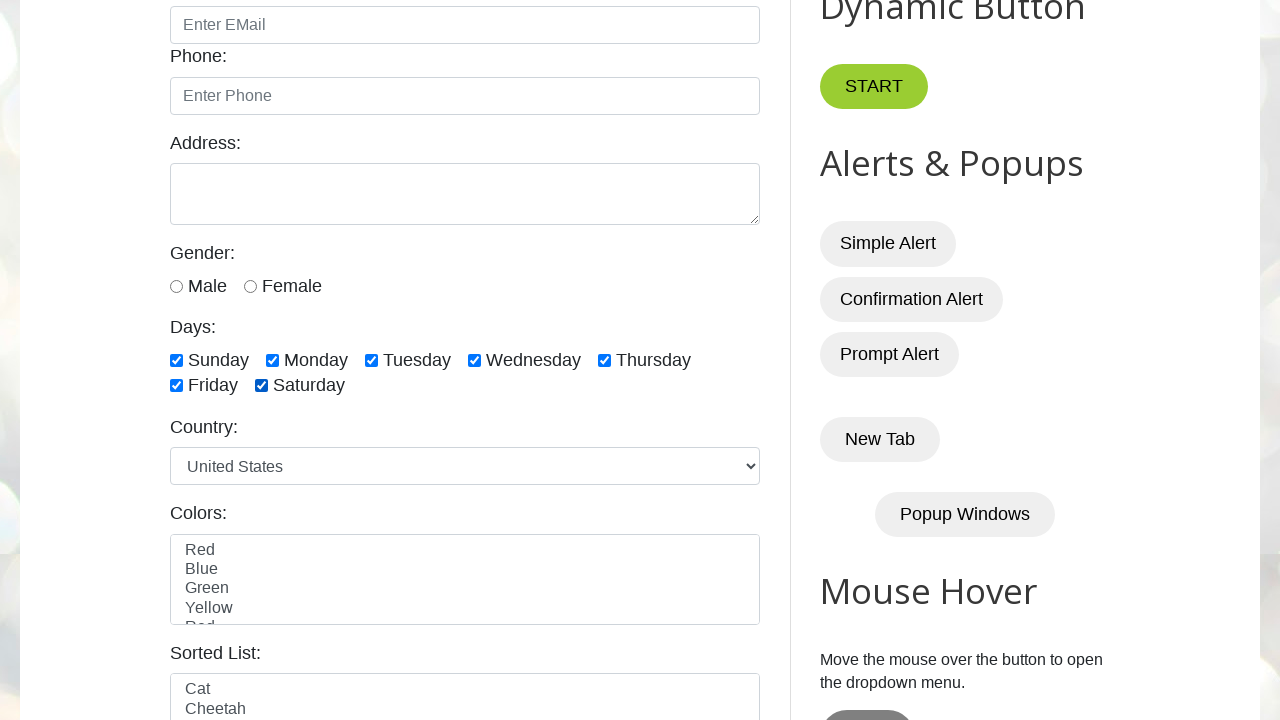

Verified day checkbox 7 is checked
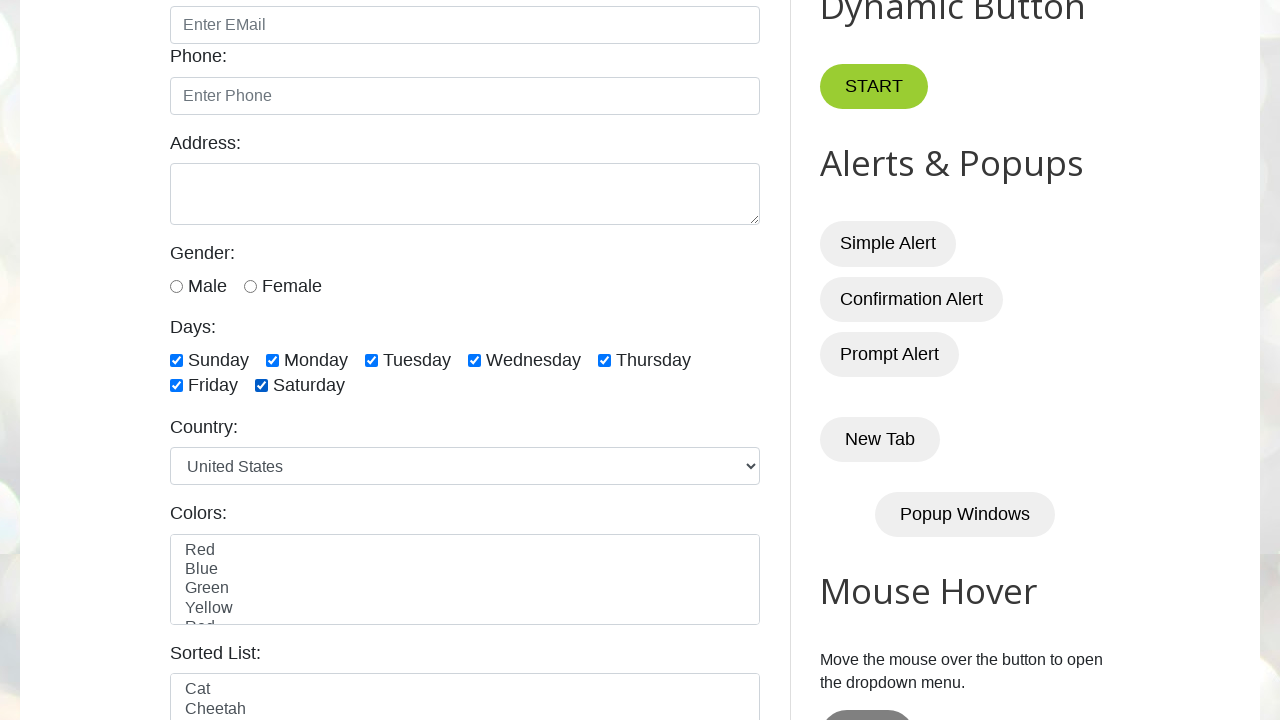

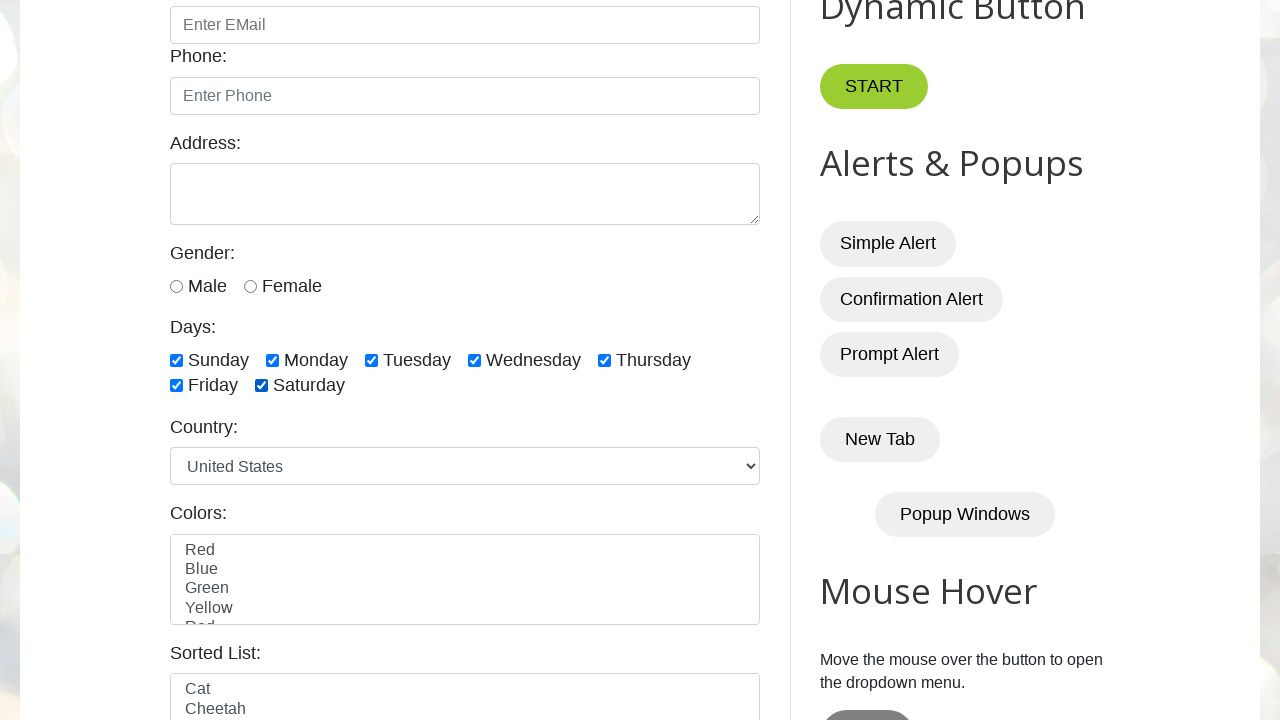